Tests adding a product to the shopping cart on a demo e-commerce site by clicking the add to cart button and verifying the product appears in the cart sidebar.

Starting URL: https://bstackdemo.com/

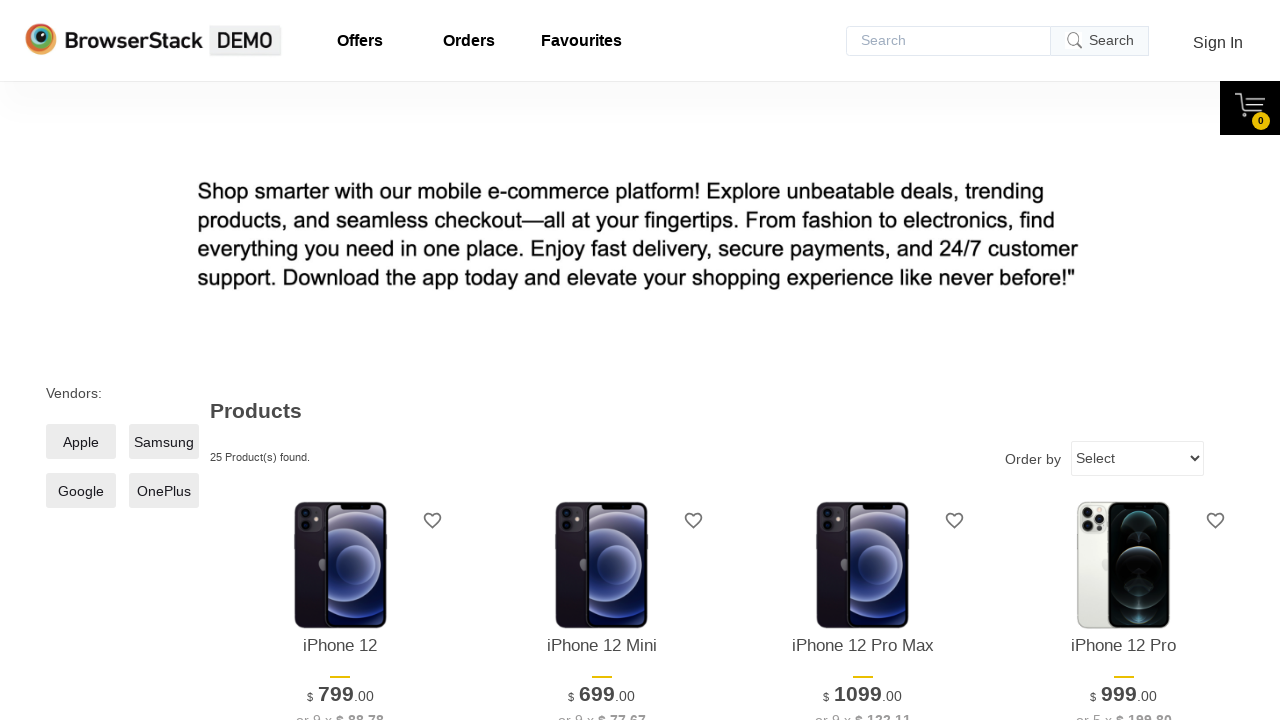

Waited for page to fully load with title 'StackDemo'
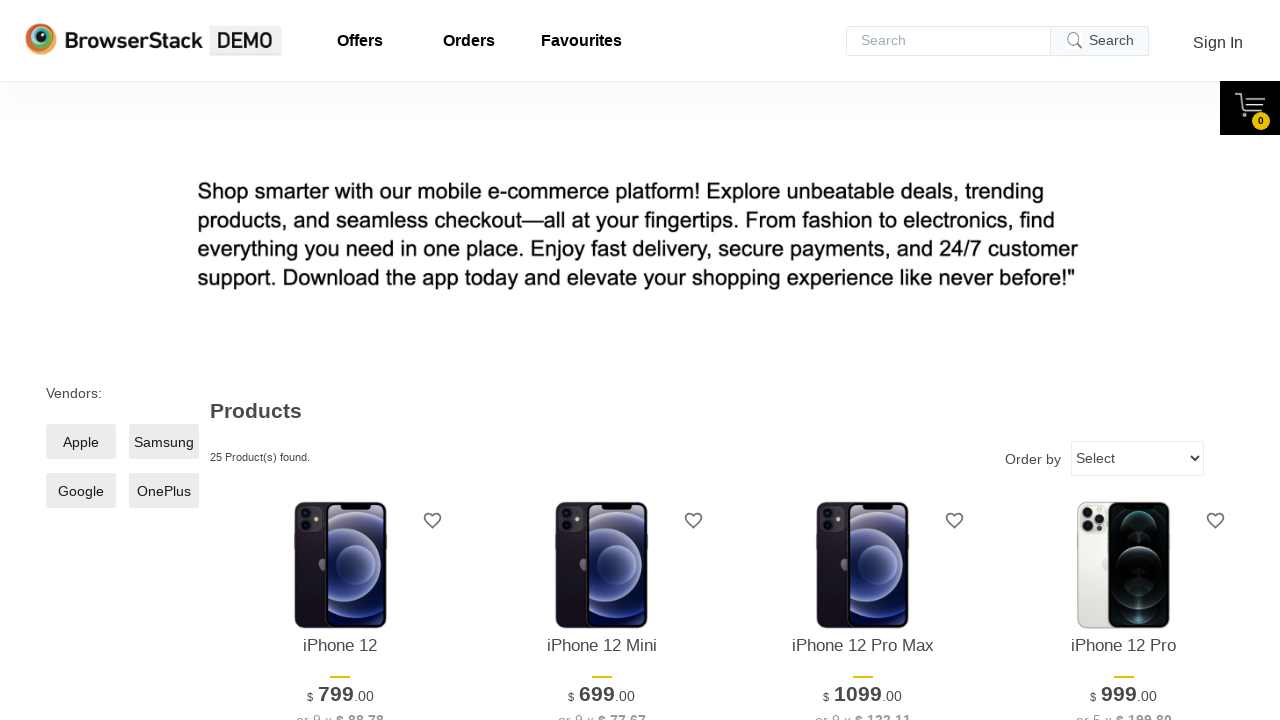

Located first product name element
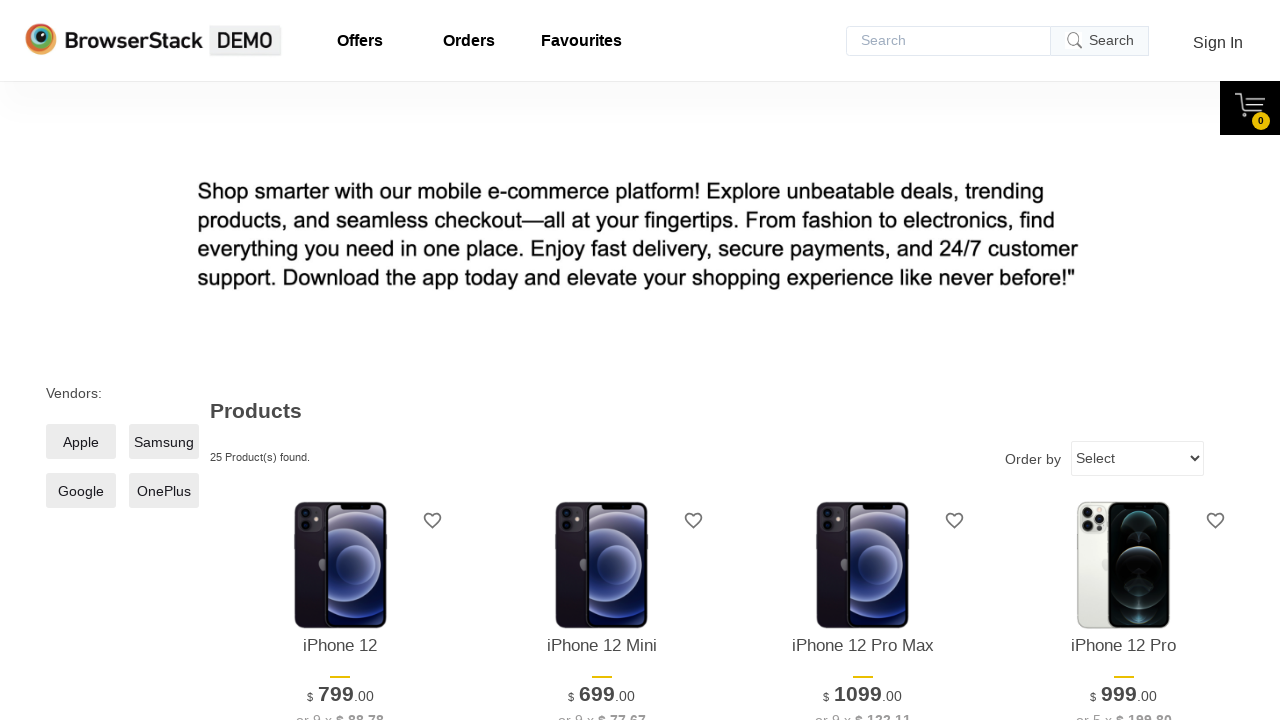

Retrieved product name: 'iPhone 12'
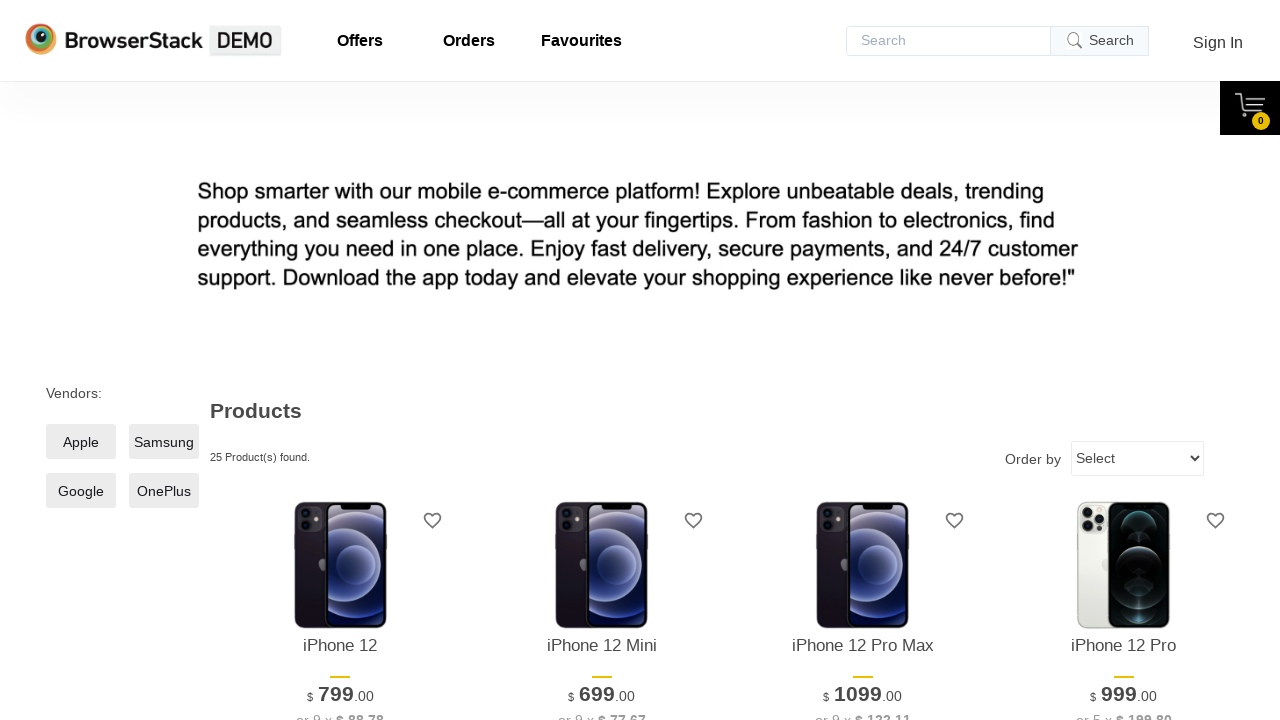

Located add to cart button for first product
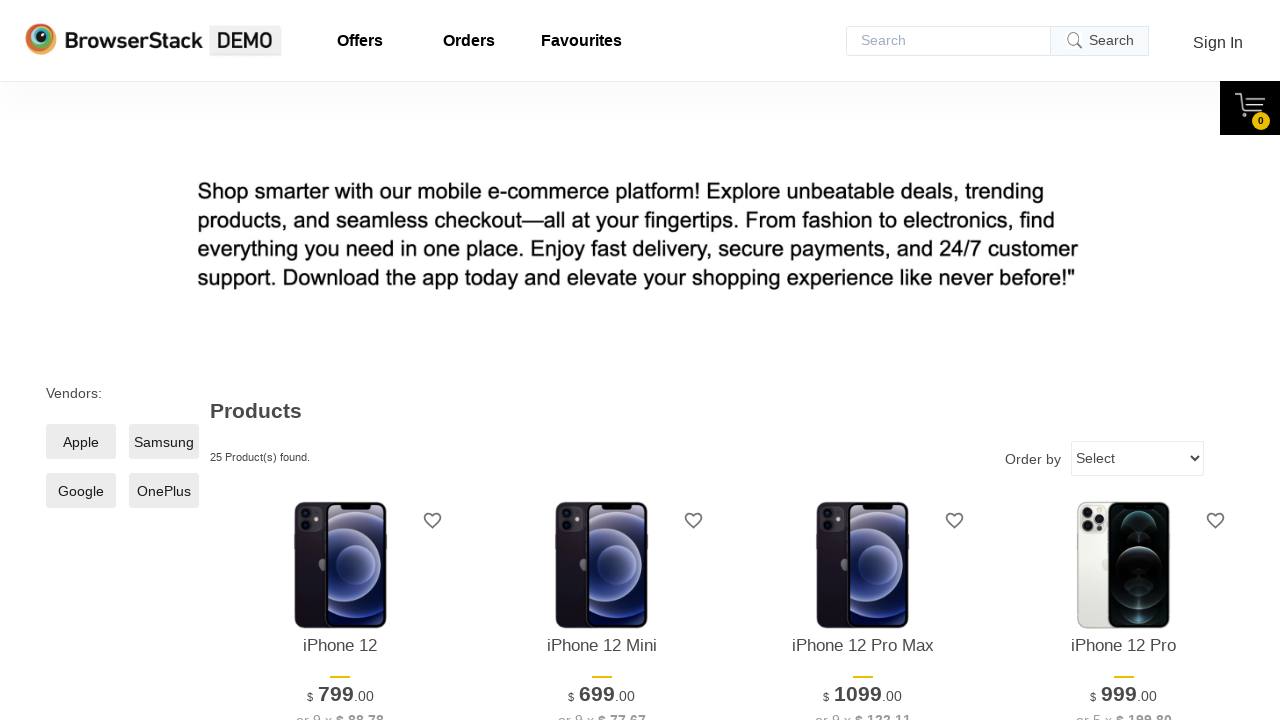

Clicked add to cart button
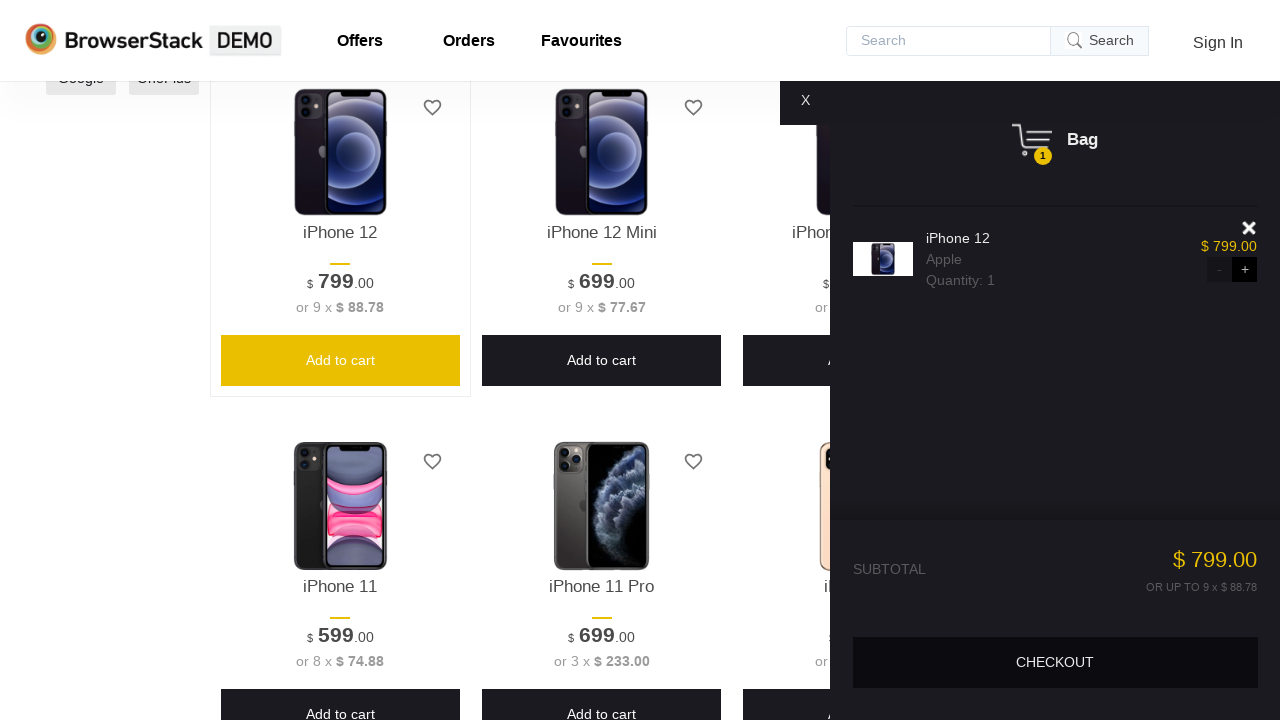

Waited for cart sidebar to appear
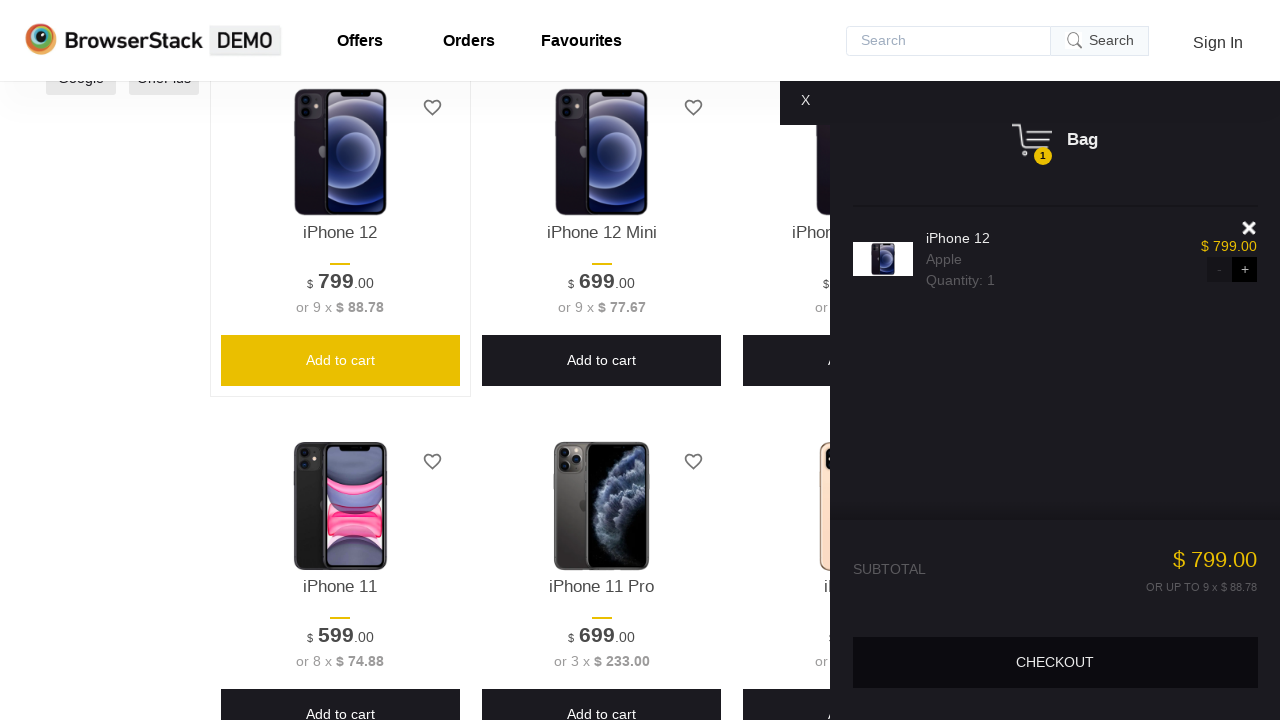

Located product name in cart sidebar
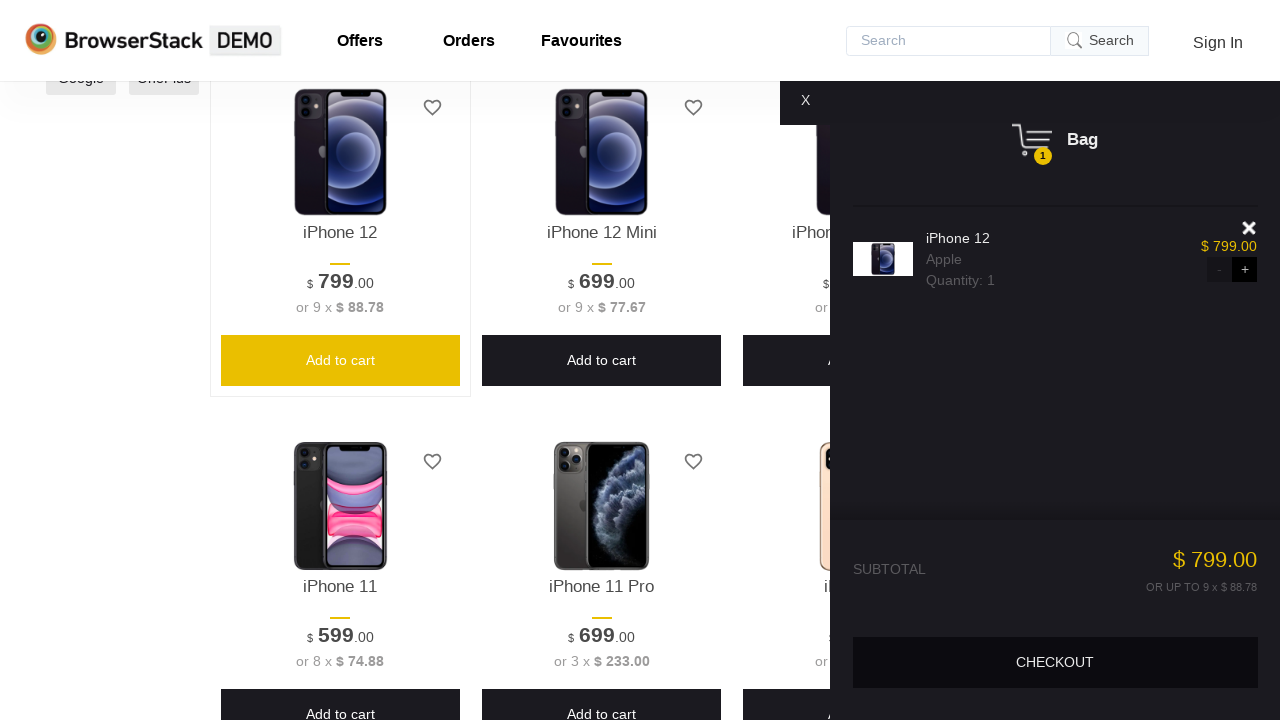

Retrieved product name from cart: 'iPhone 12'
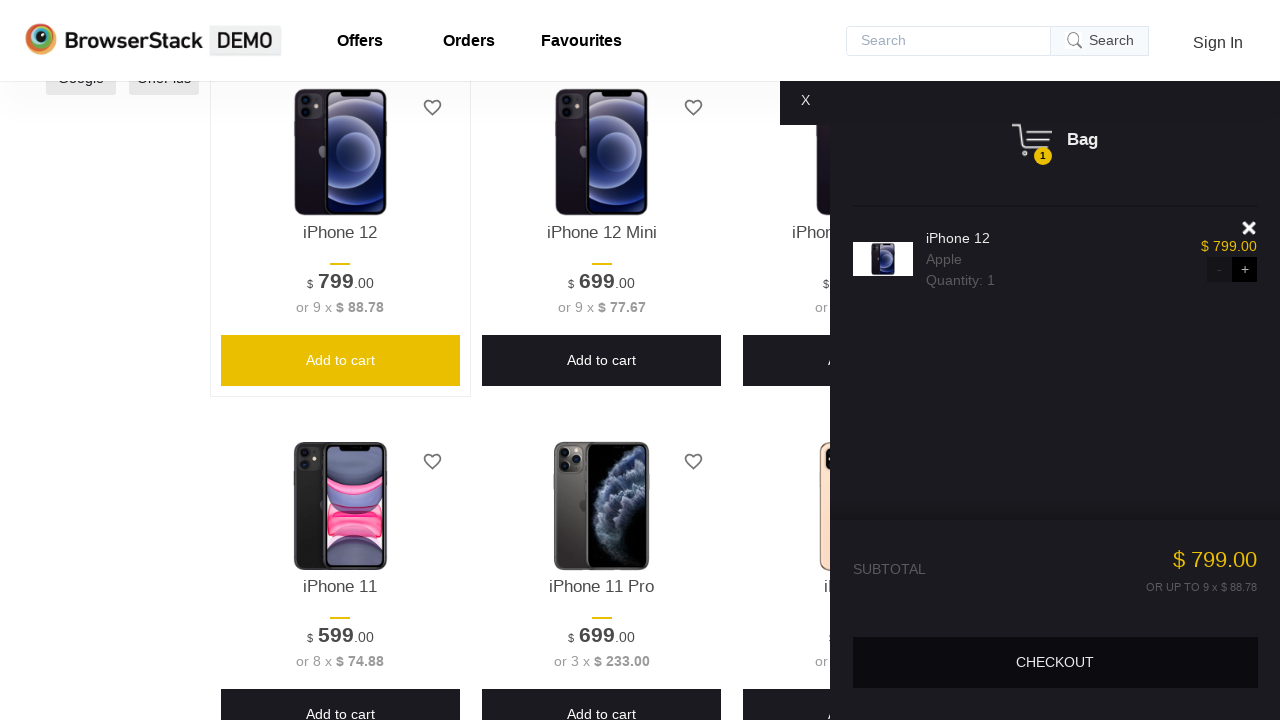

Verified product name in cart matches added product
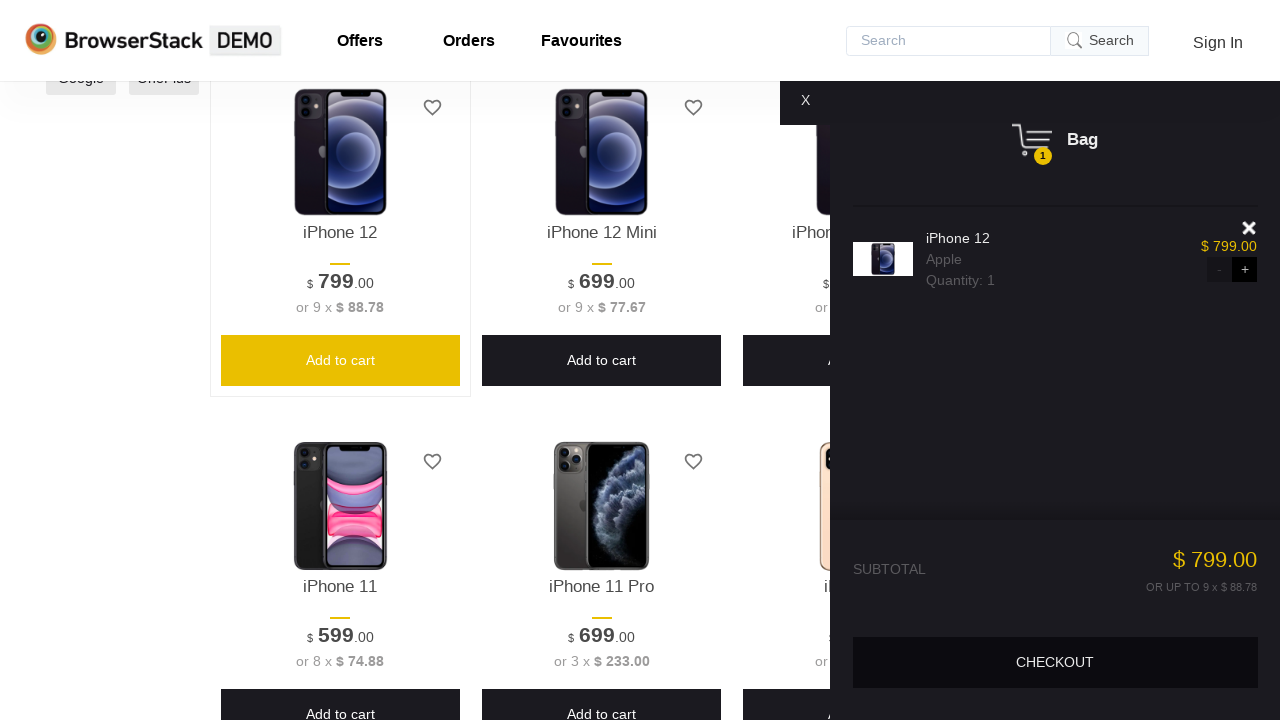

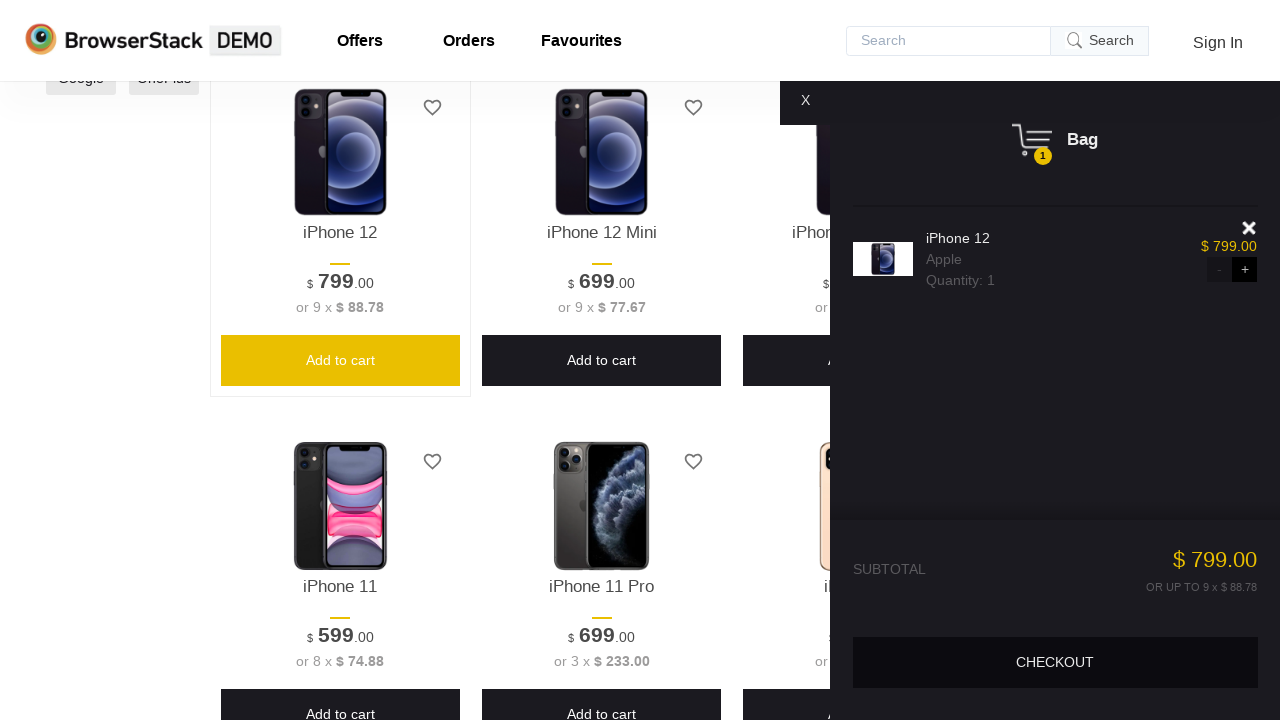